Tests JavaScript alert handling by clicking a button that triggers an alert and accepting it

Starting URL: https://the-internet.herokuapp.com/javascript_alerts

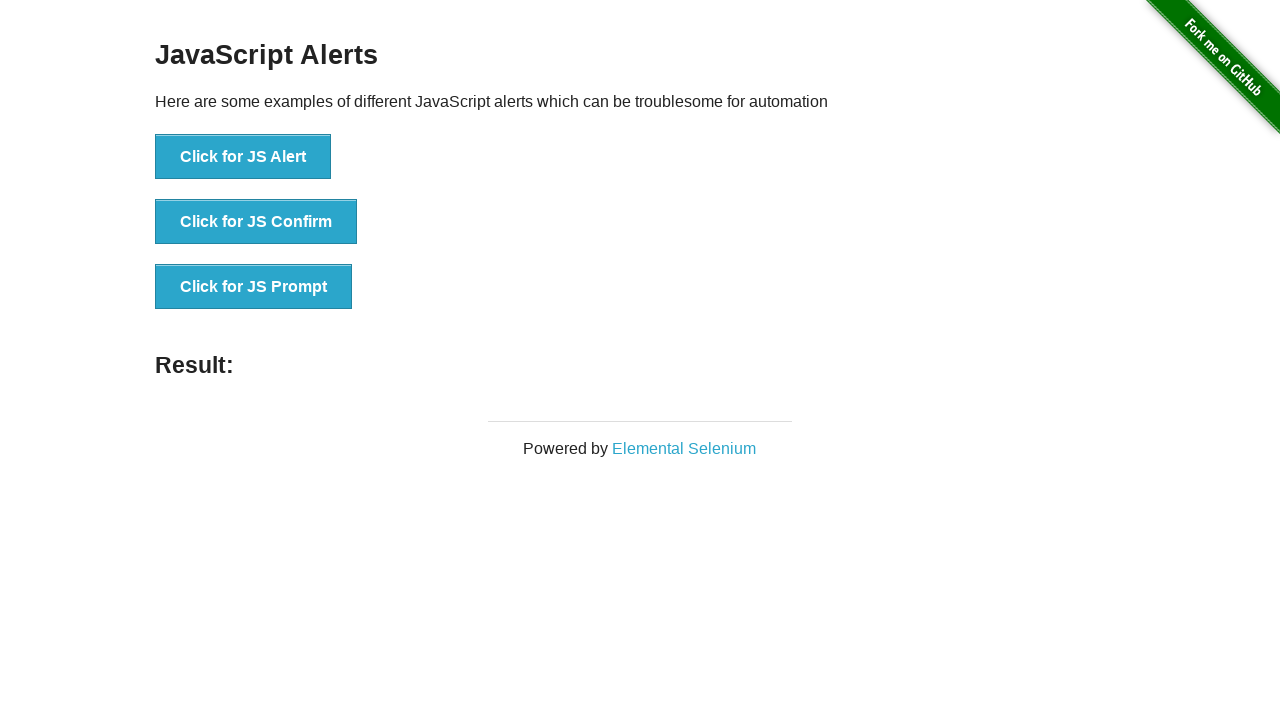

Set up dialog handler to accept alerts
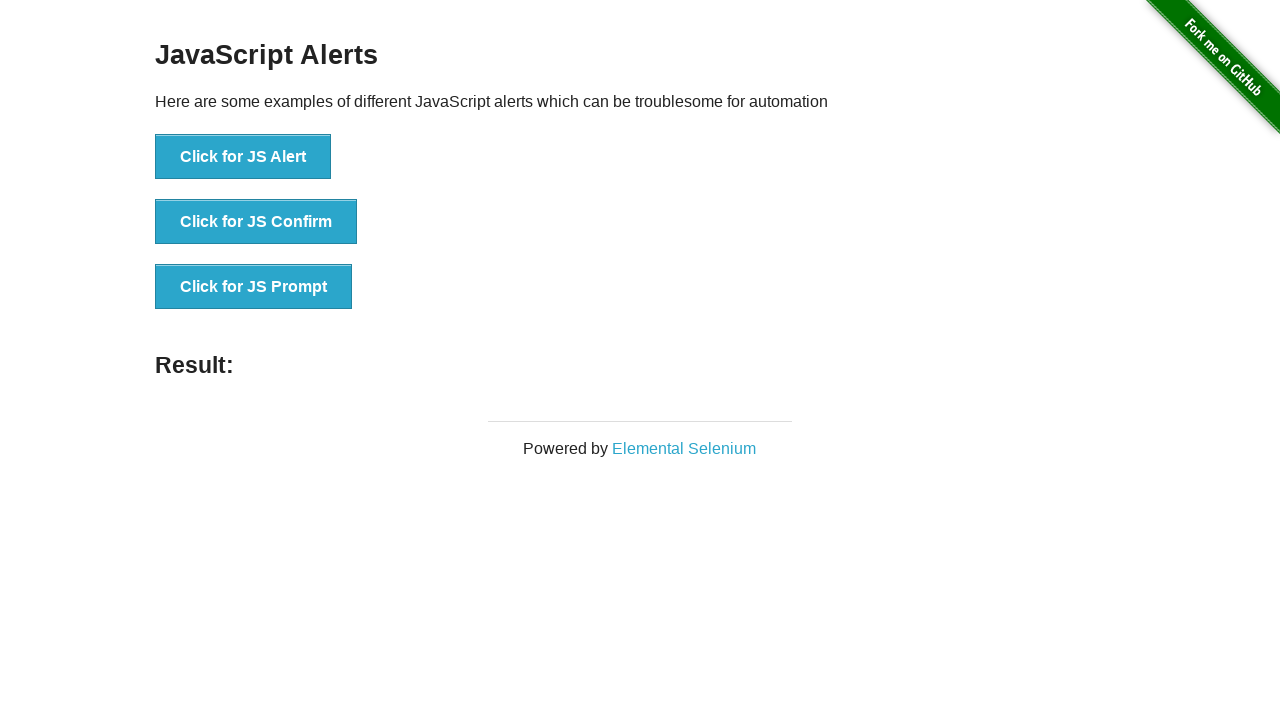

Clicked button to trigger JavaScript alert at (243, 157) on button[onclick='jsAlert()']
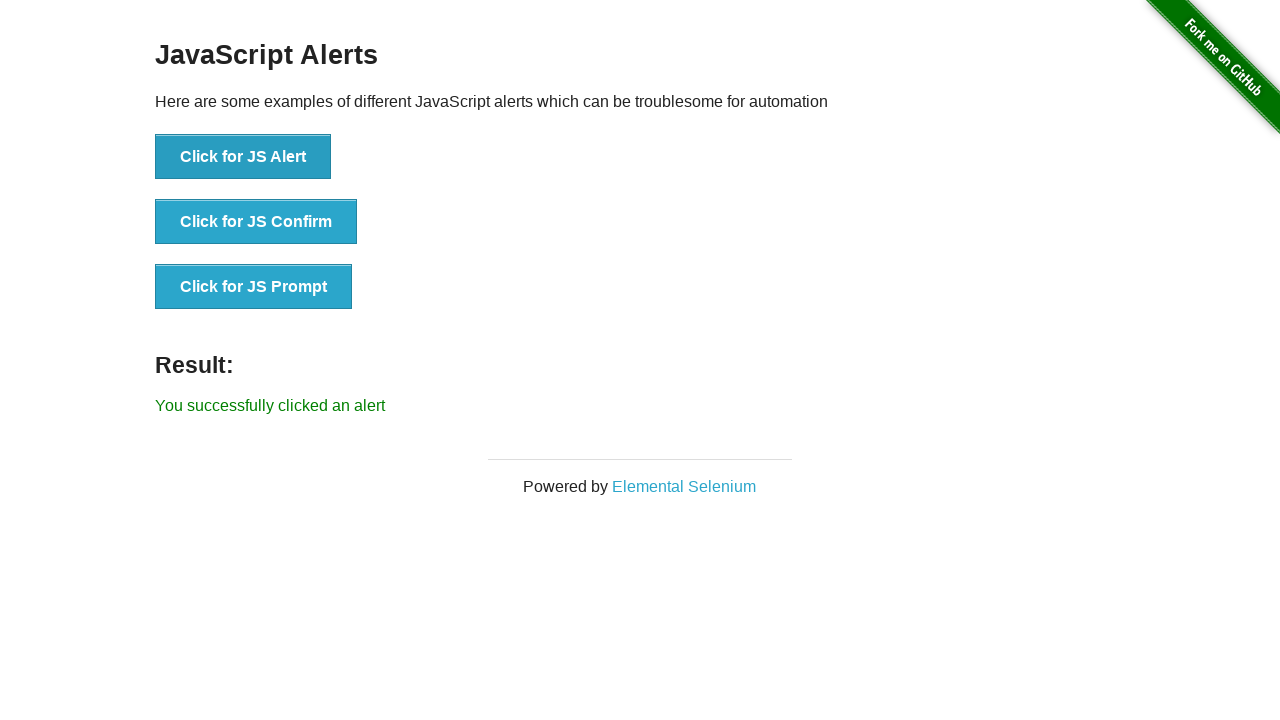

Alert was accepted and result message appeared
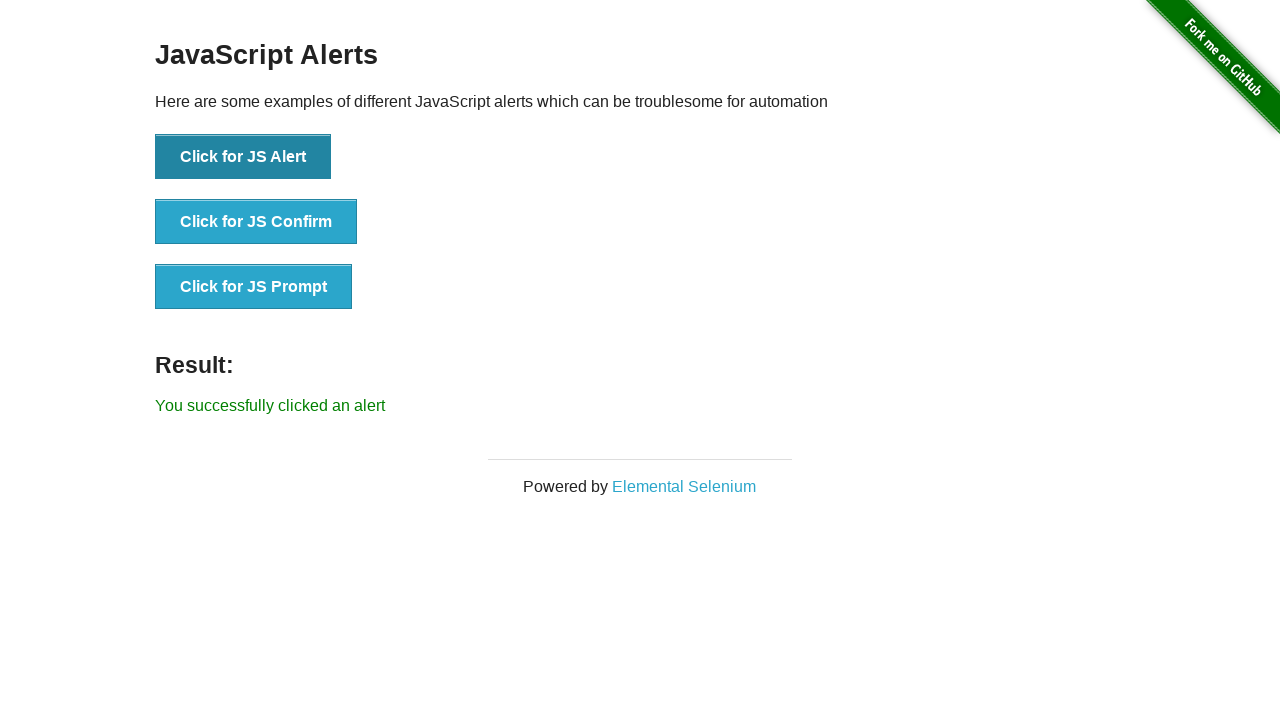

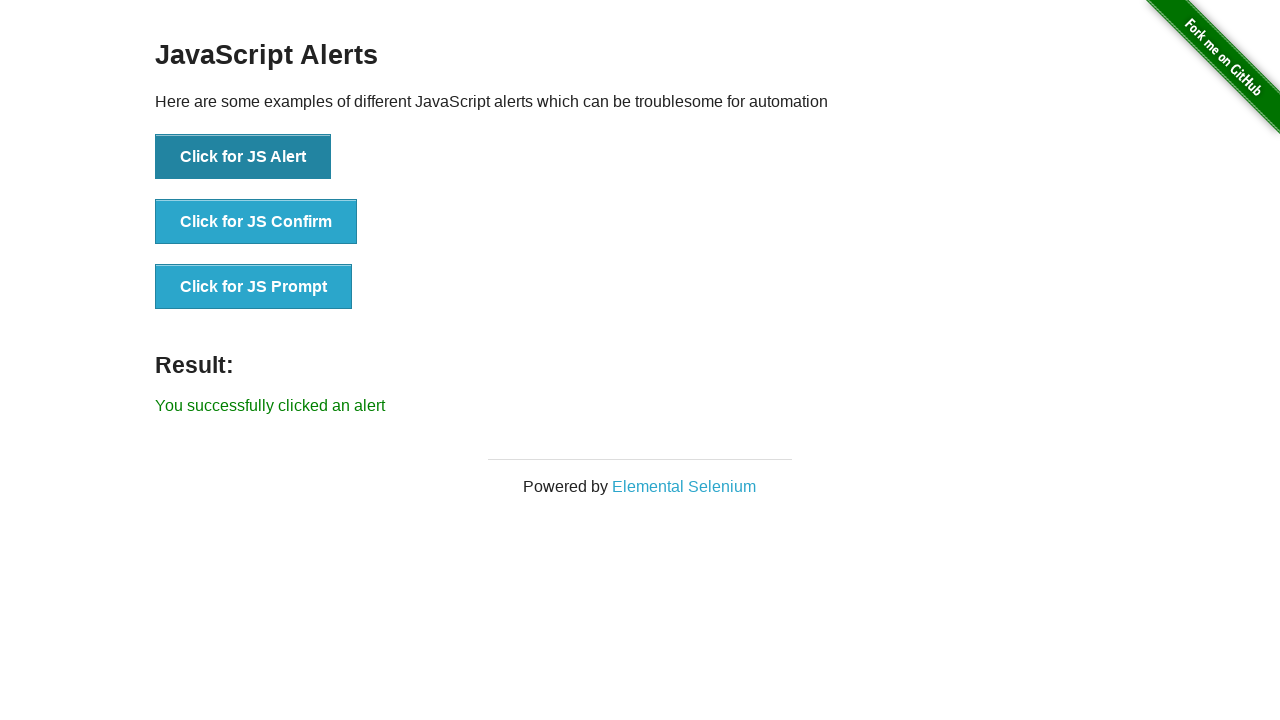